Tests adding products to cart on a grocery shopping practice website by searching for specific items (Cucumber, Brocolli, Beetroot) and clicking their add to cart buttons

Starting URL: https://rahulshettyacademy.com/seleniumPractise/#/

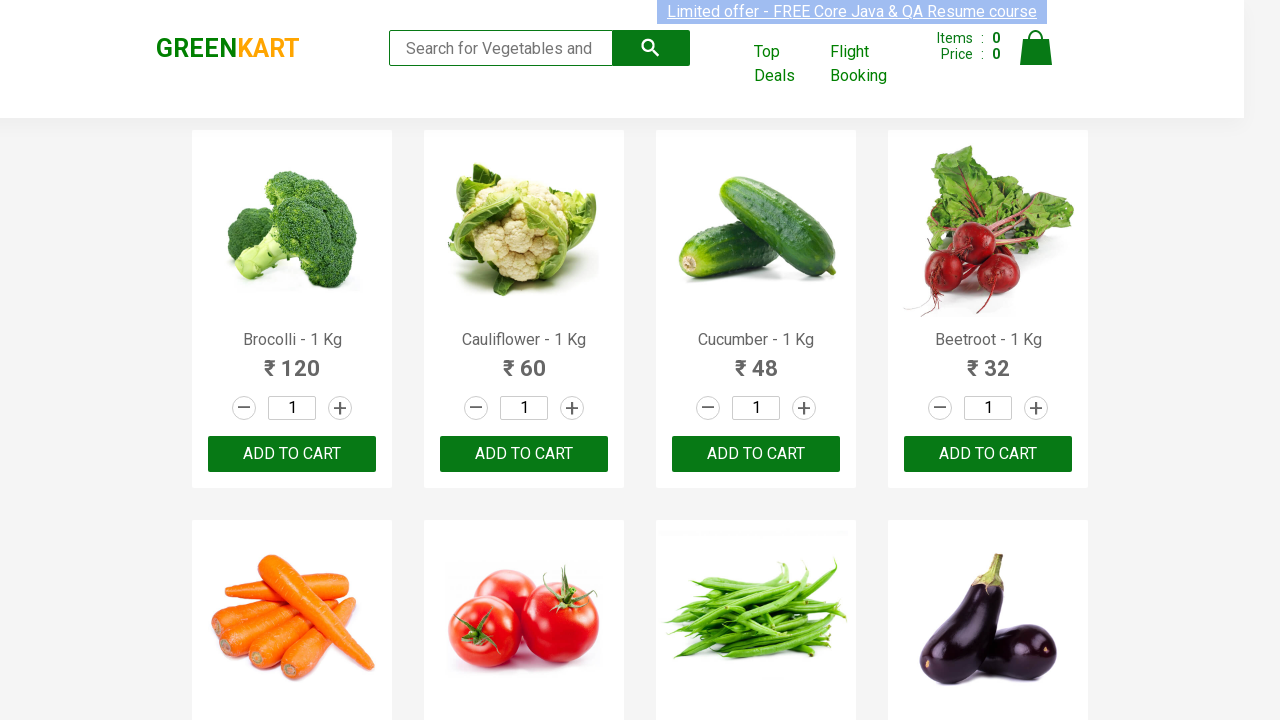

Waited for product names to load on GreenKart page
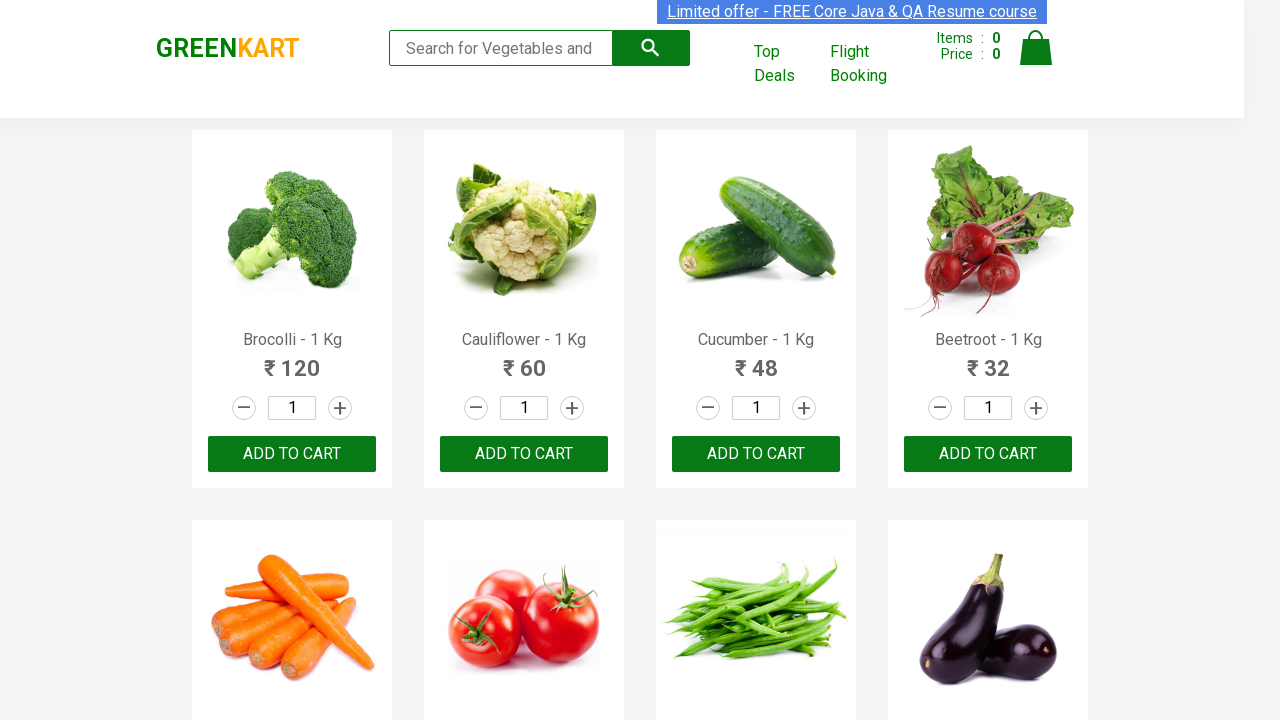

Retrieved all product name elements from the page
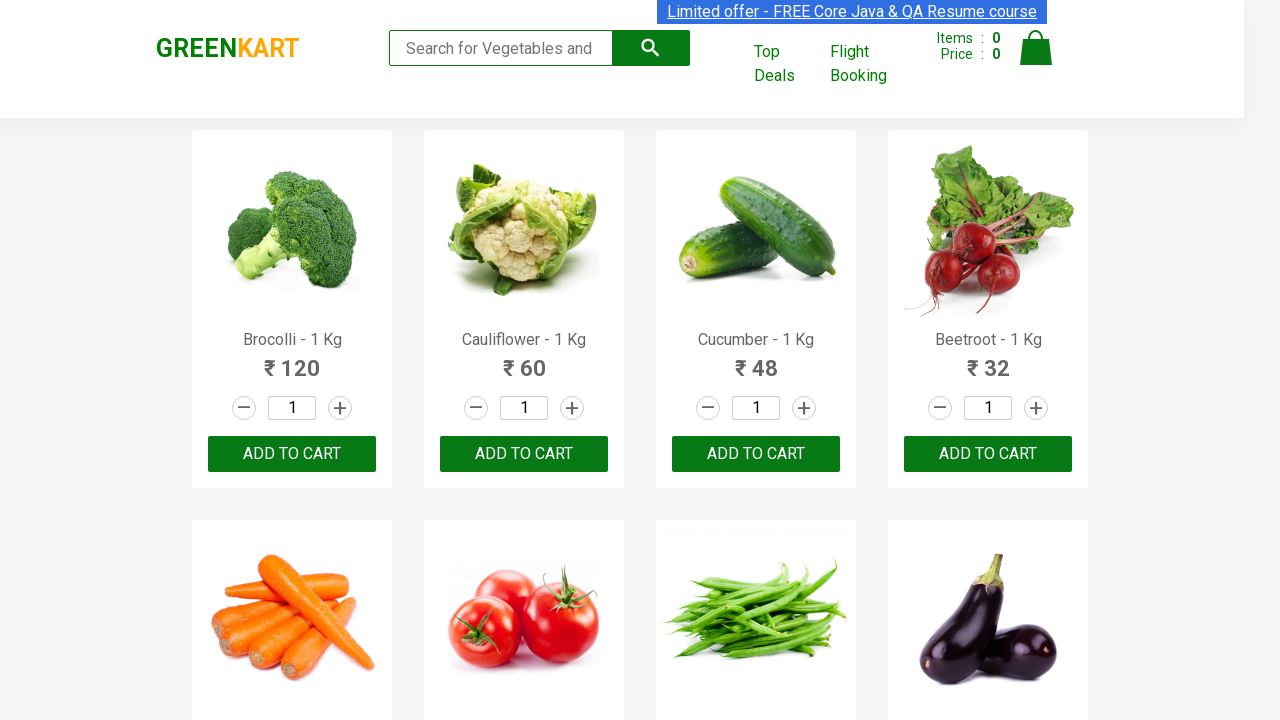

Defined list of products to search for: Cucumber, Brocolli, Beetroot
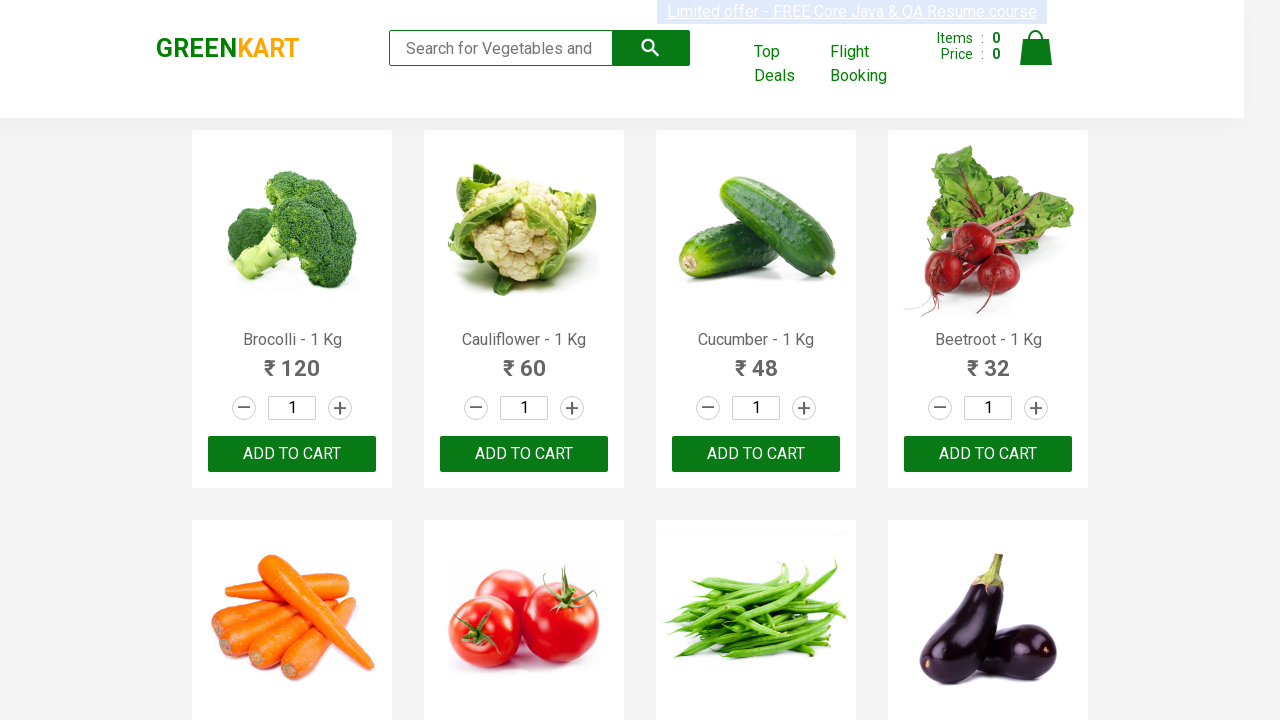

Retrieved text content from product element 0: 'Brocolli - 1 Kg'
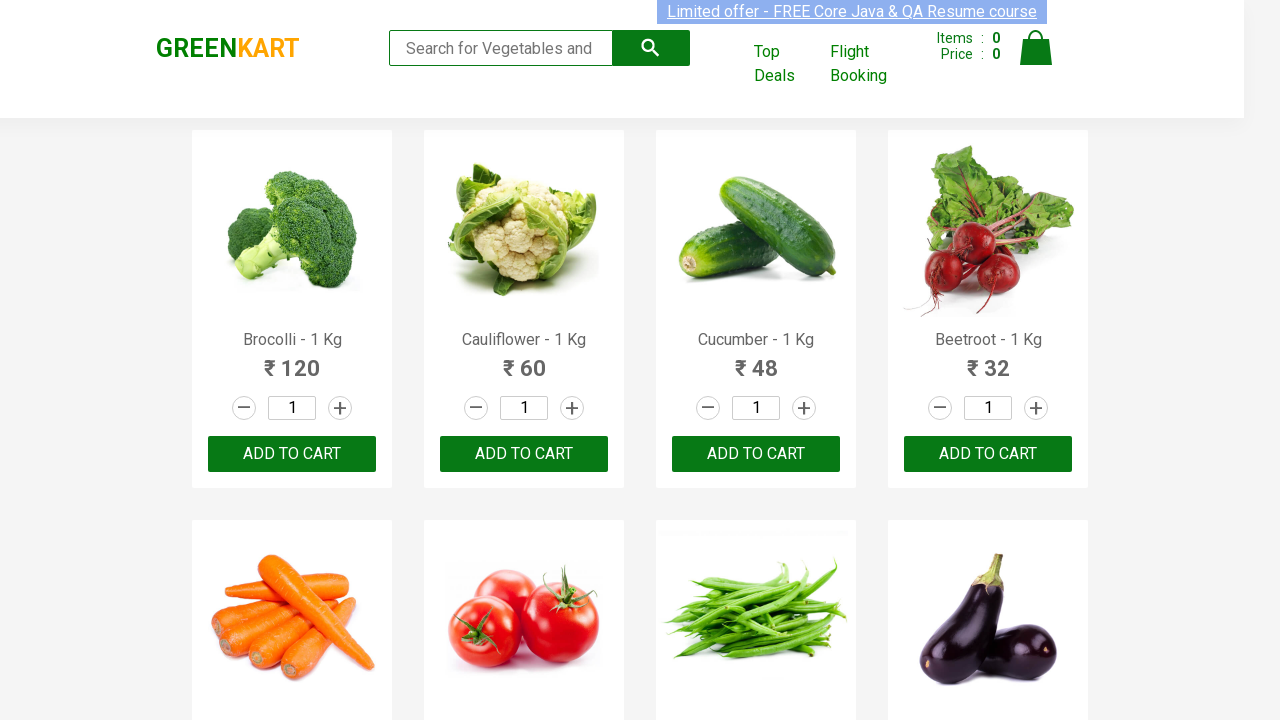

Extracted product name: 'Brocolli'
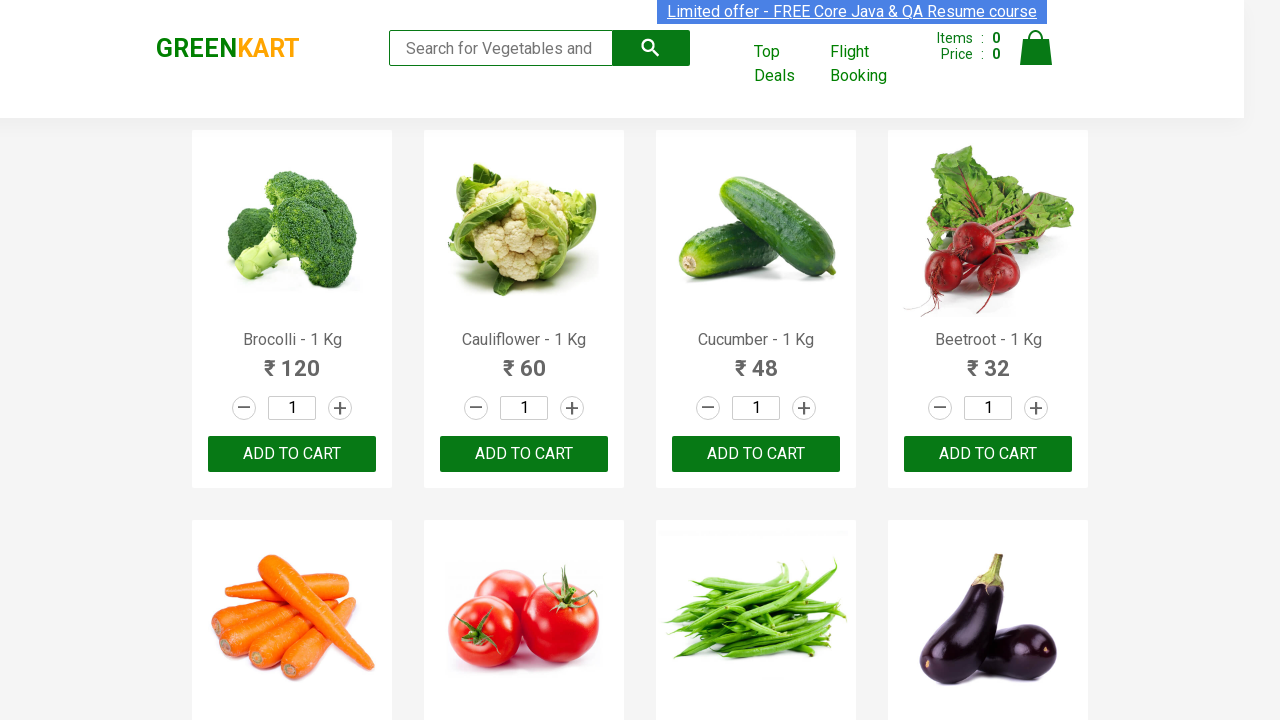

Retrieved all 'Add to Cart' buttons - found 30 buttons
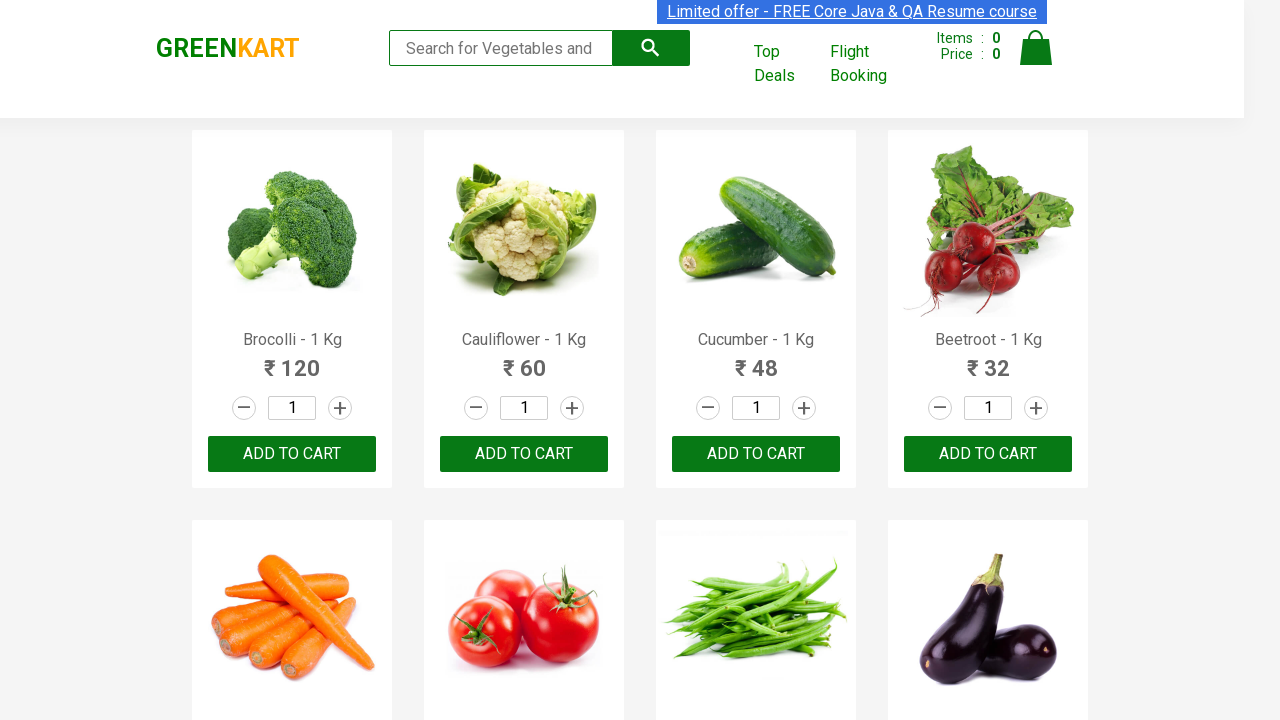

Clicked 'Add to Cart' button for product: Brocolli at (292, 454) on xpath=//div[@class='product-action']/button >> nth=0
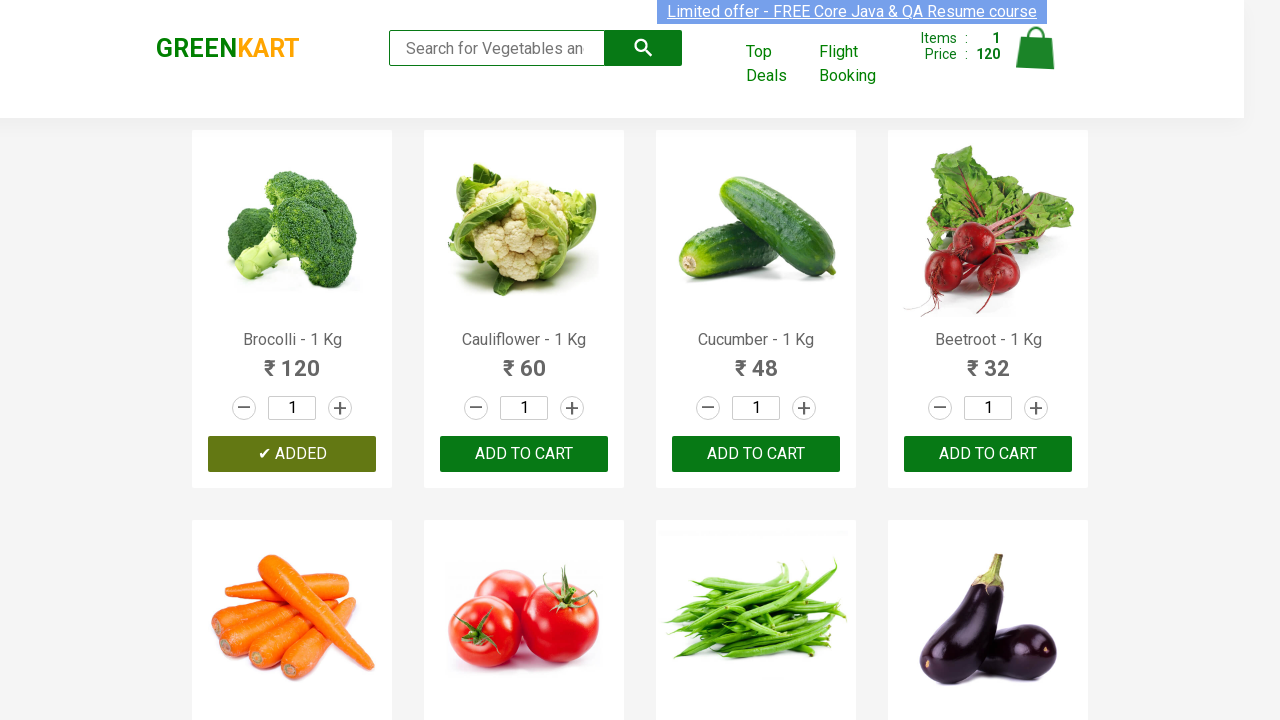

Waited 2.5 seconds for cart to update after adding Brocolli
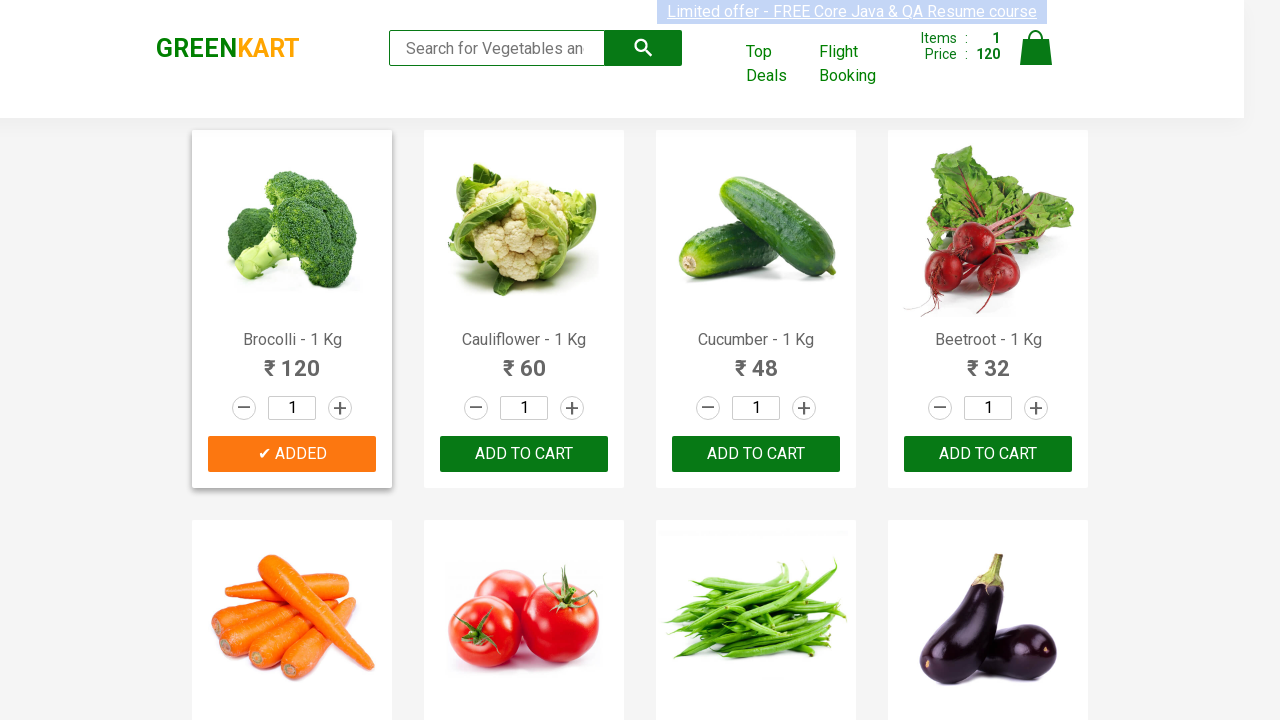

Retrieved text content from product element 1: 'Cauliflower - 1 Kg'
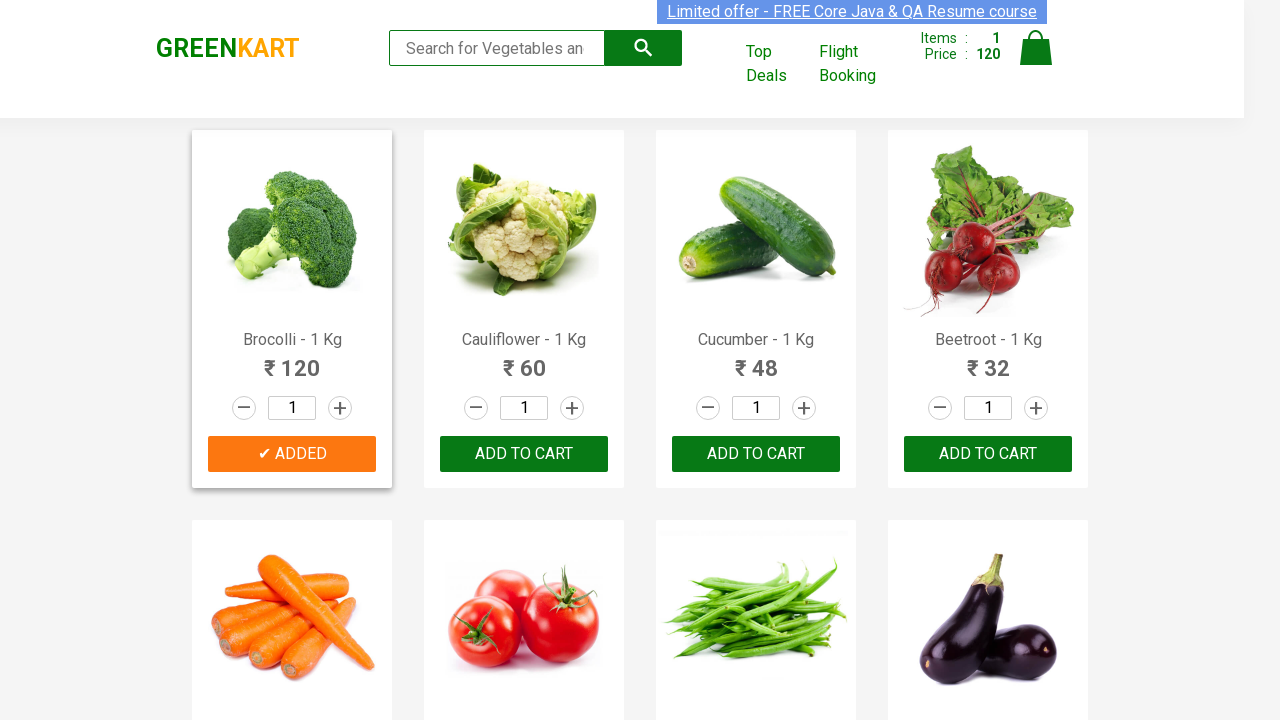

Extracted product name: 'Cauliflower'
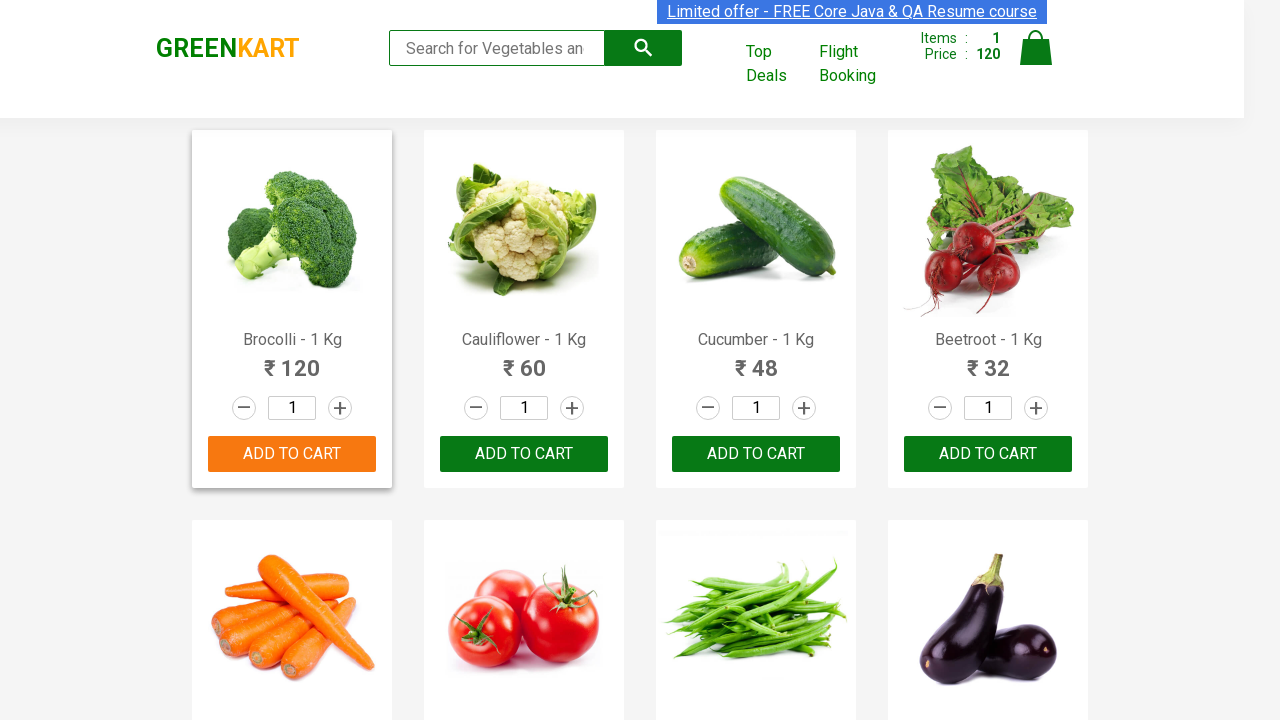

Retrieved text content from product element 2: 'Cucumber - 1 Kg'
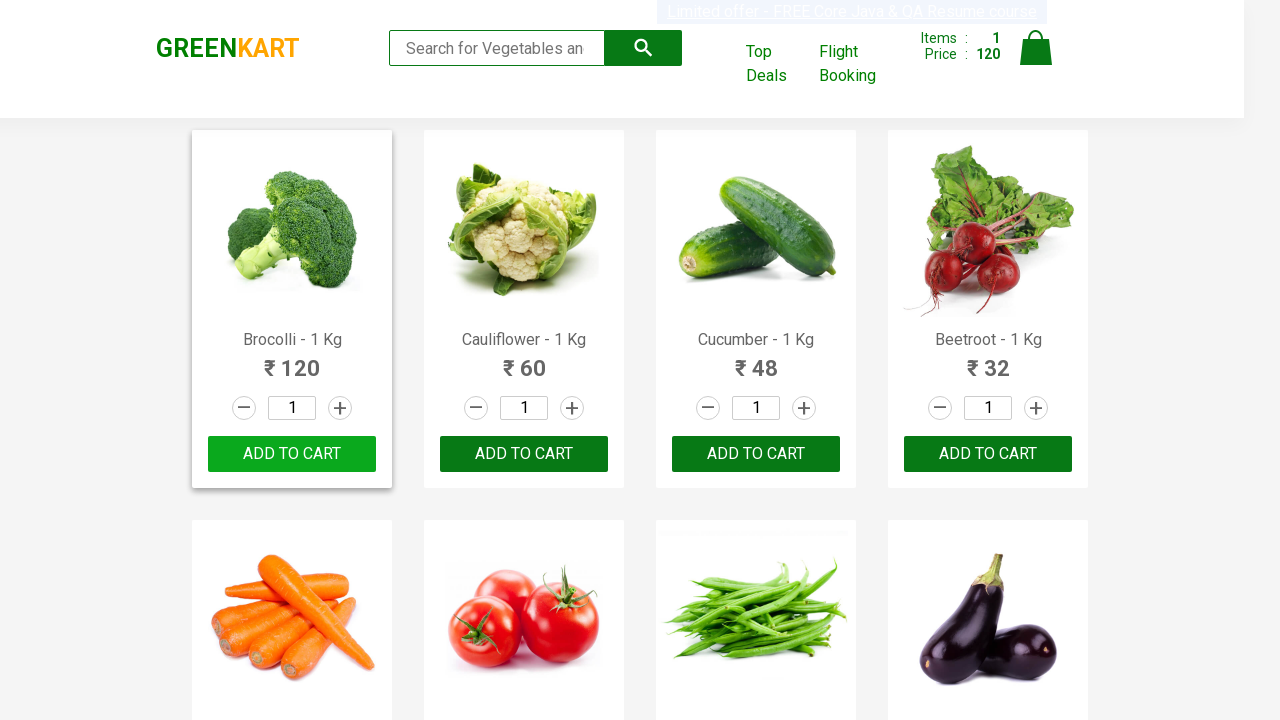

Extracted product name: 'Cucumber'
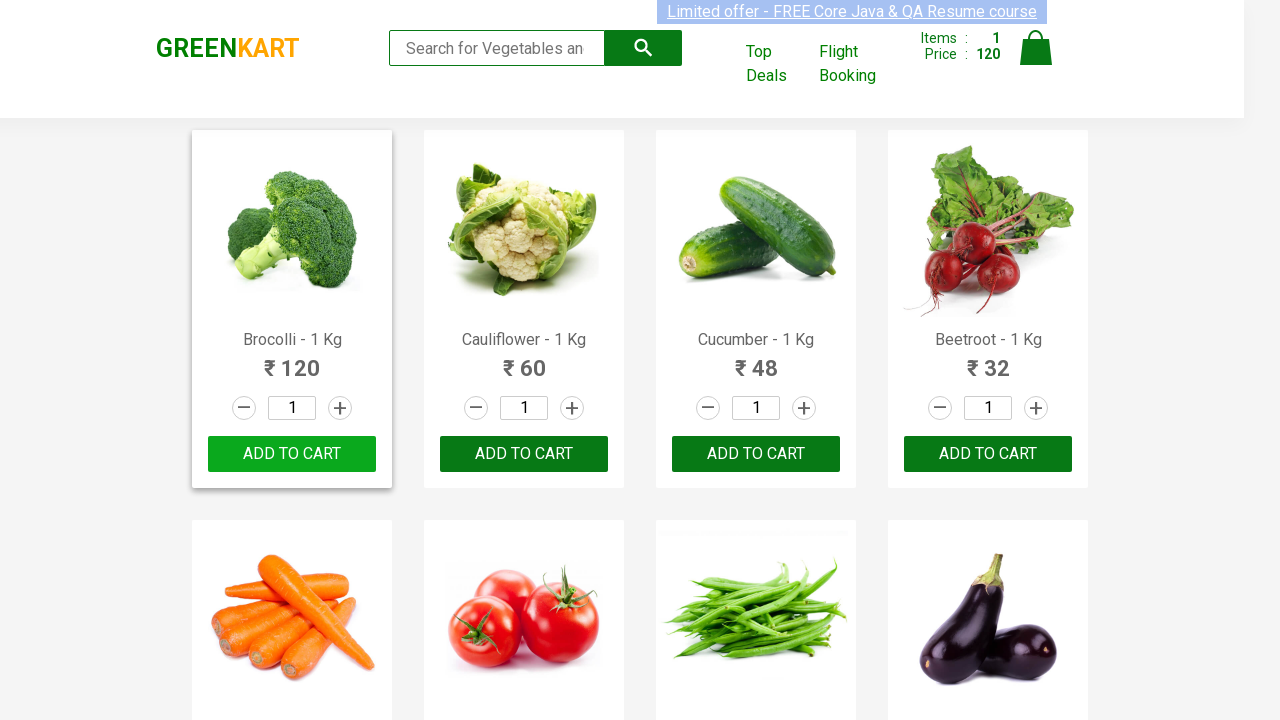

Retrieved all 'Add to Cart' buttons - found 30 buttons
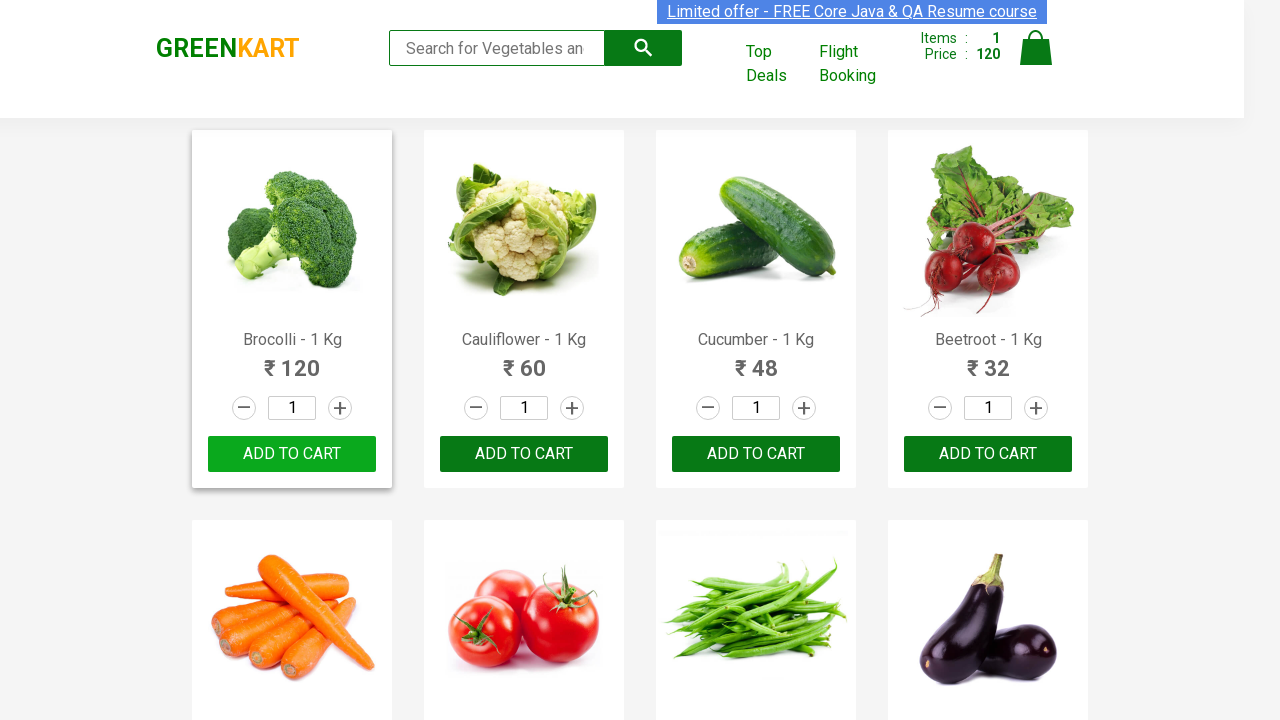

Clicked 'Add to Cart' button for product: Cucumber at (756, 454) on xpath=//div[@class='product-action']/button >> nth=2
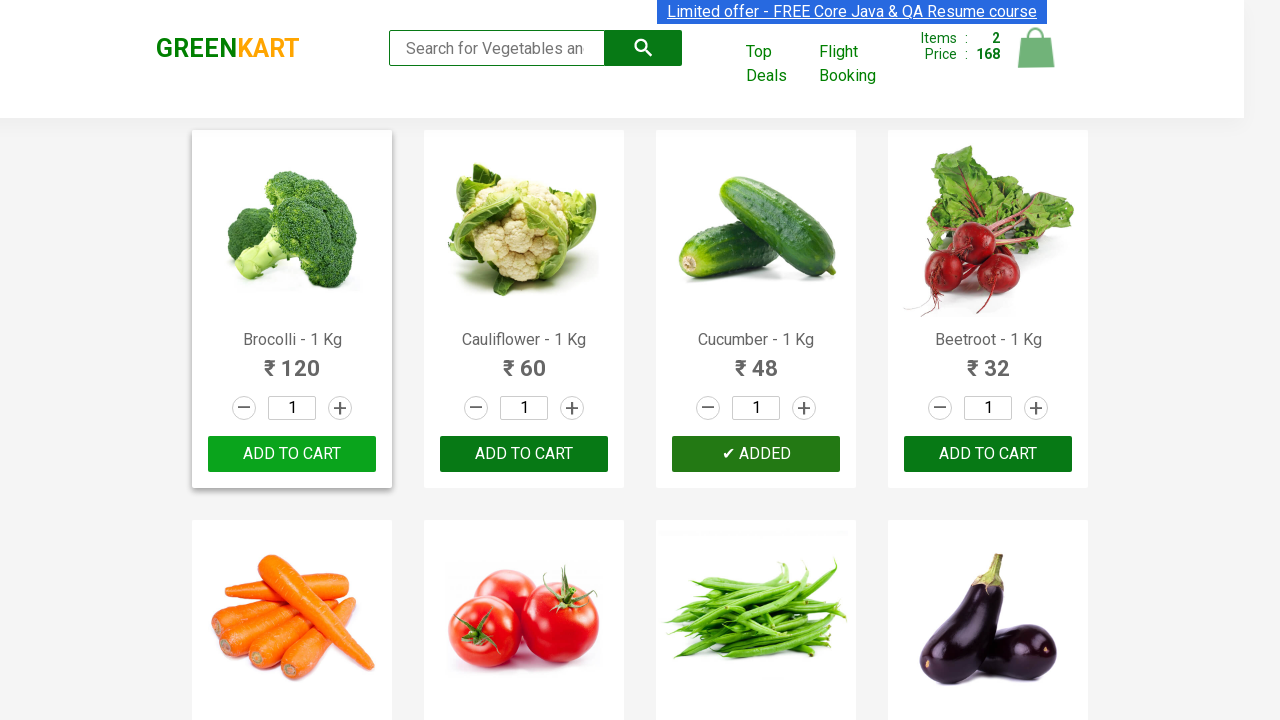

Waited 2.5 seconds for cart to update after adding Cucumber
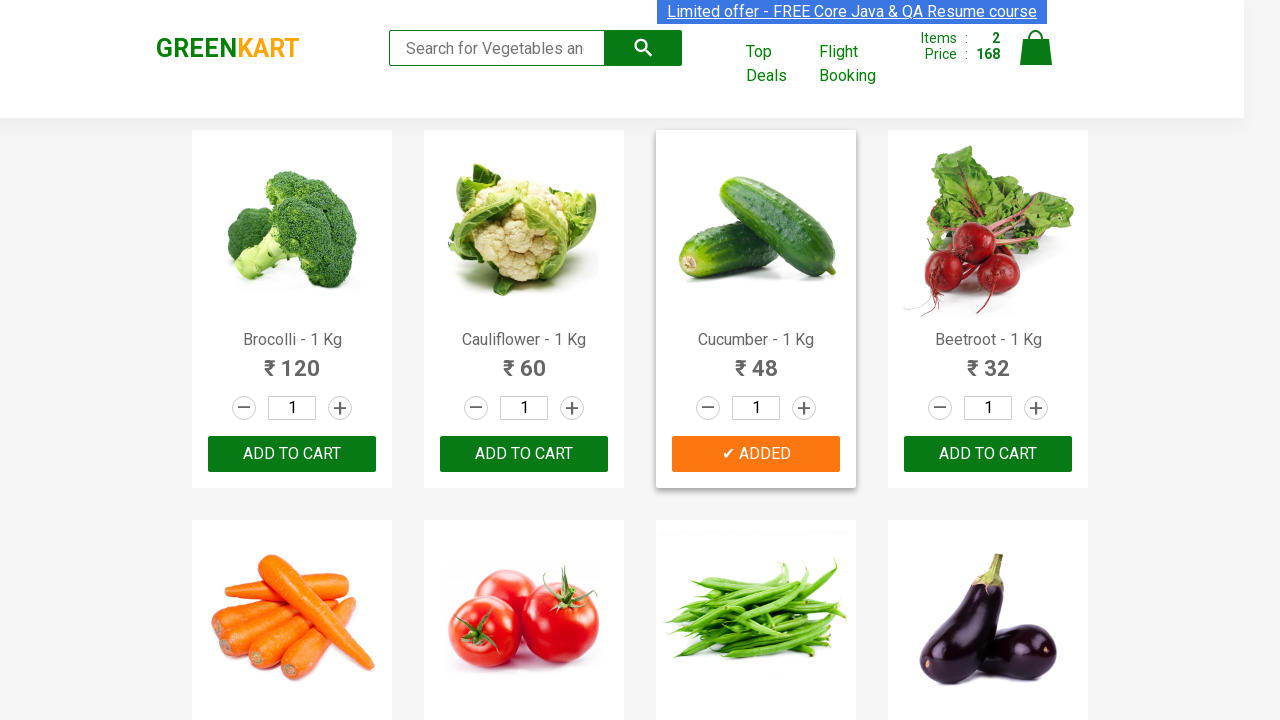

Retrieved text content from product element 3: 'Beetroot - 1 Kg'
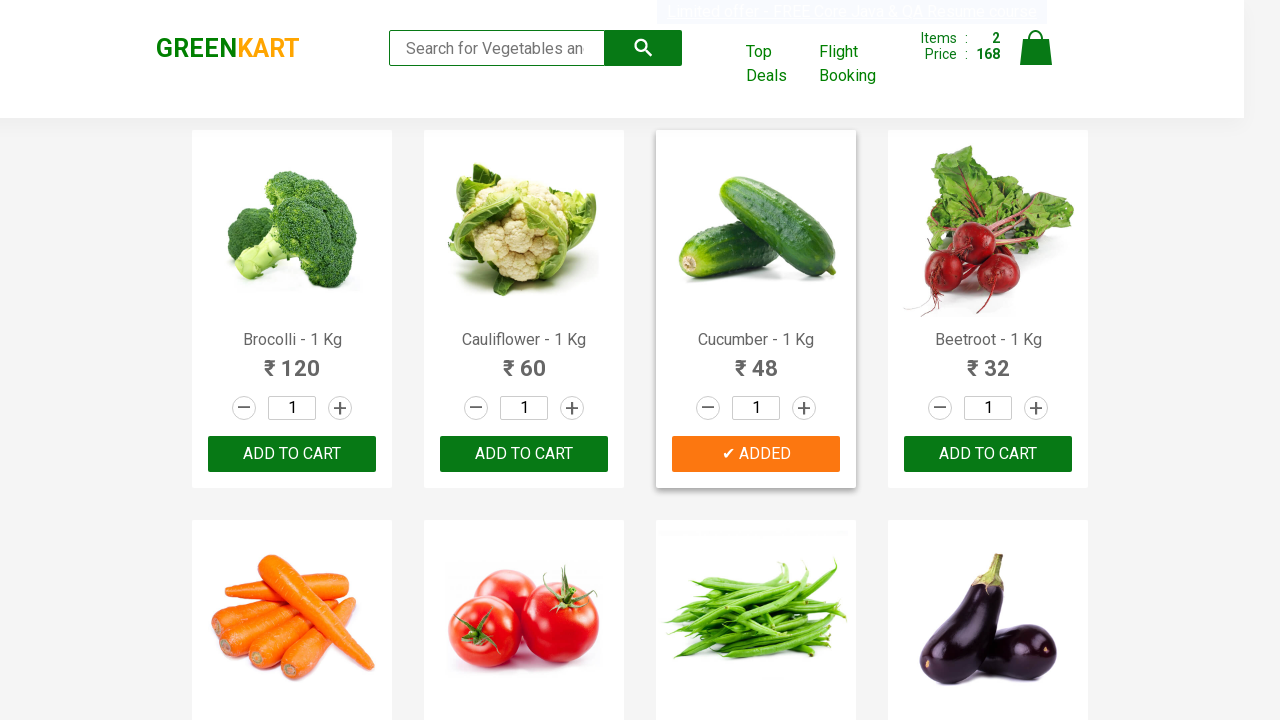

Extracted product name: 'Beetroot'
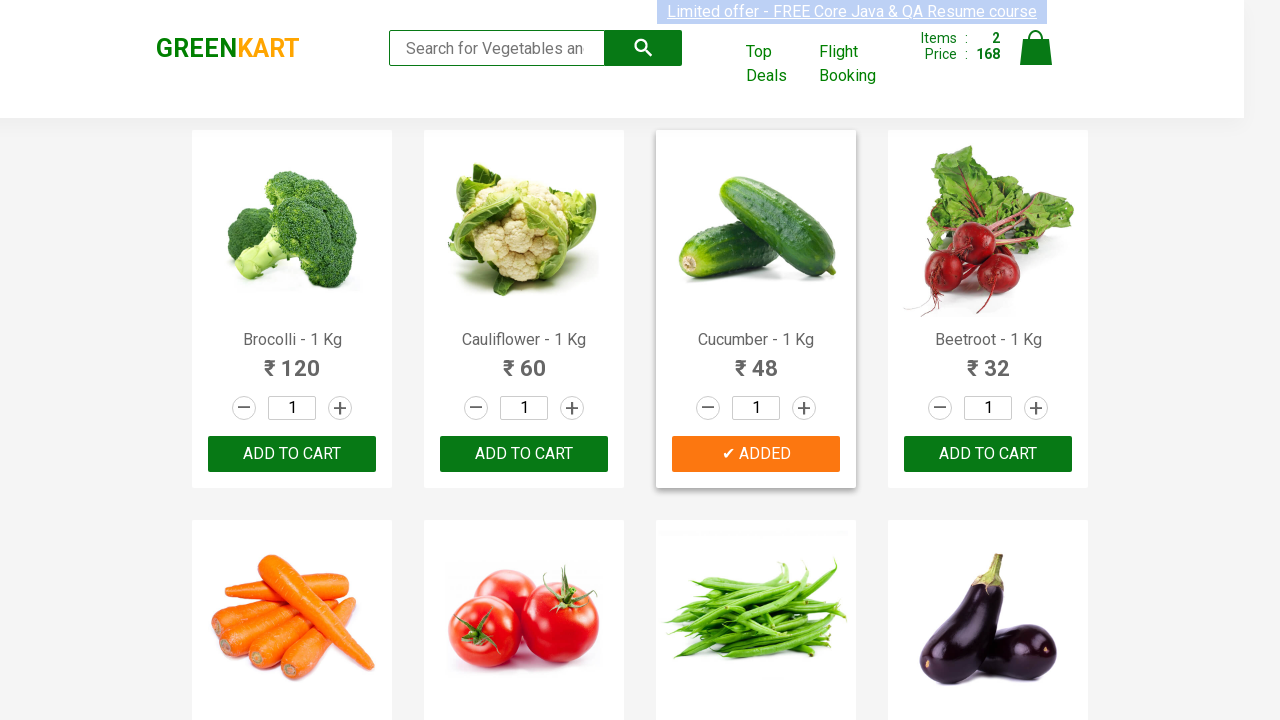

Retrieved all 'Add to Cart' buttons - found 30 buttons
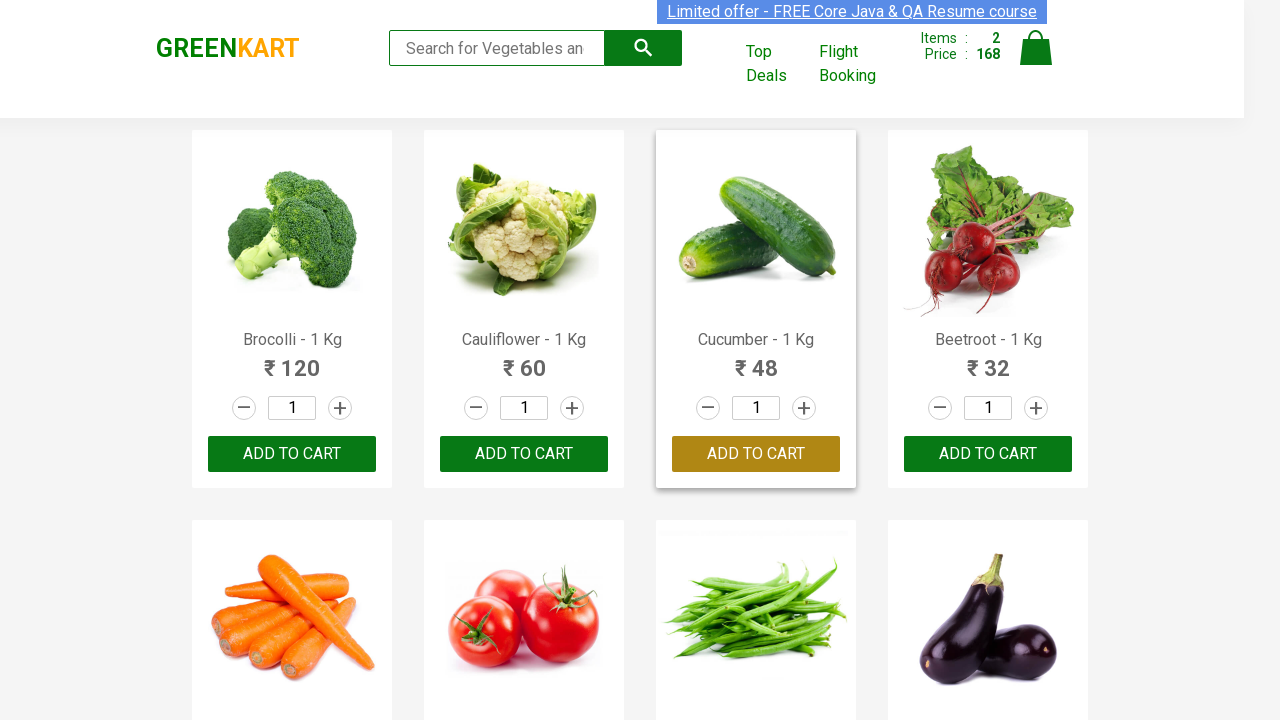

Clicked 'Add to Cart' button for product: Beetroot at (988, 454) on xpath=//div[@class='product-action']/button >> nth=3
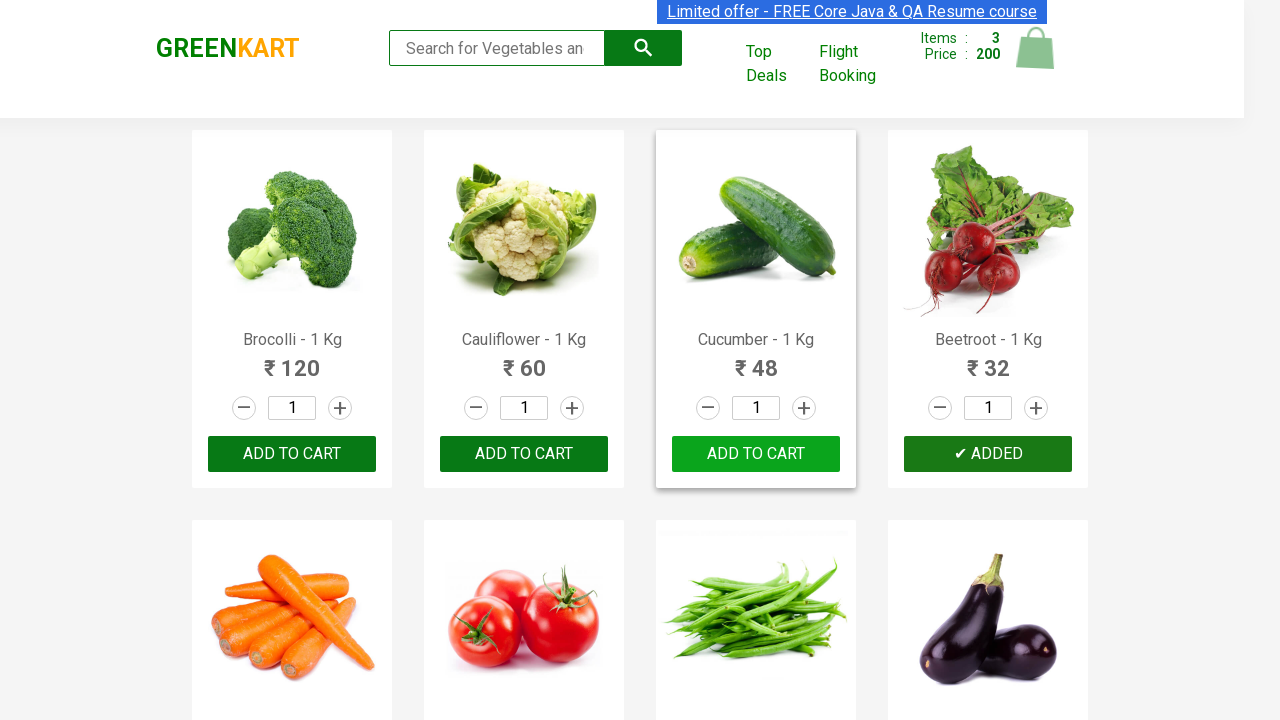

Waited 2.5 seconds for cart to update after adding Beetroot
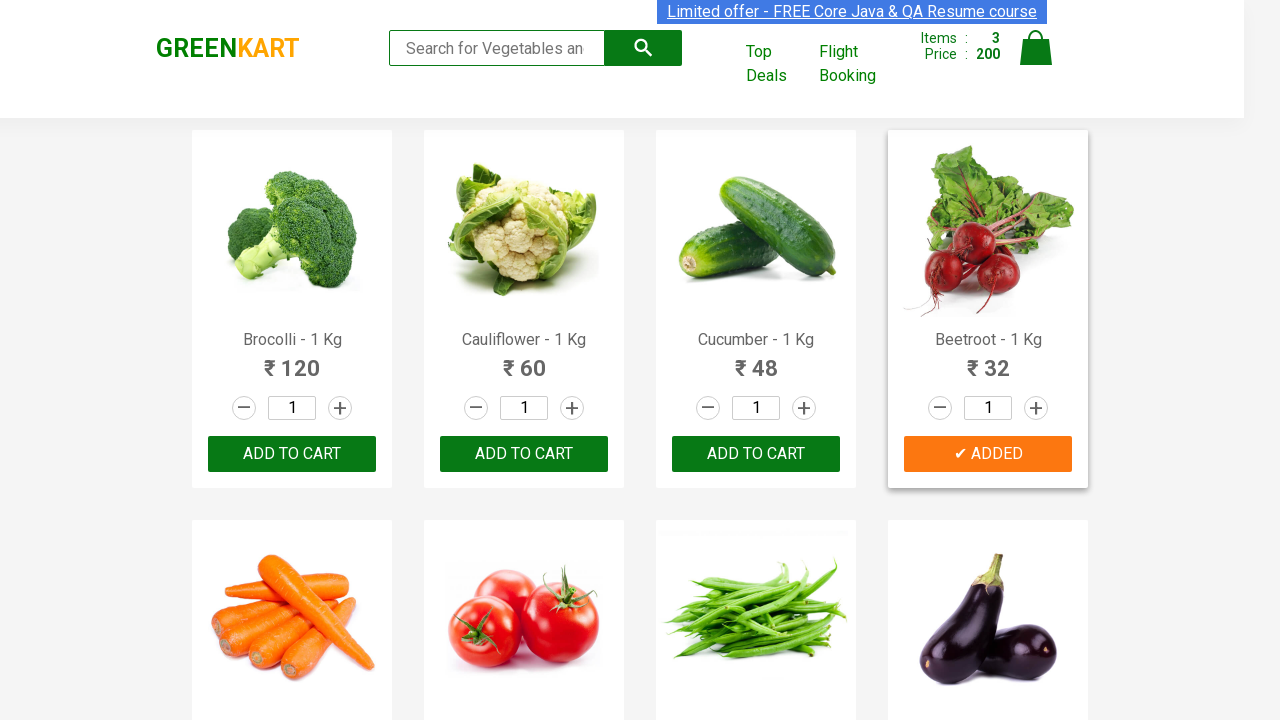

Reached iteration limit of 4 products, breaking loop
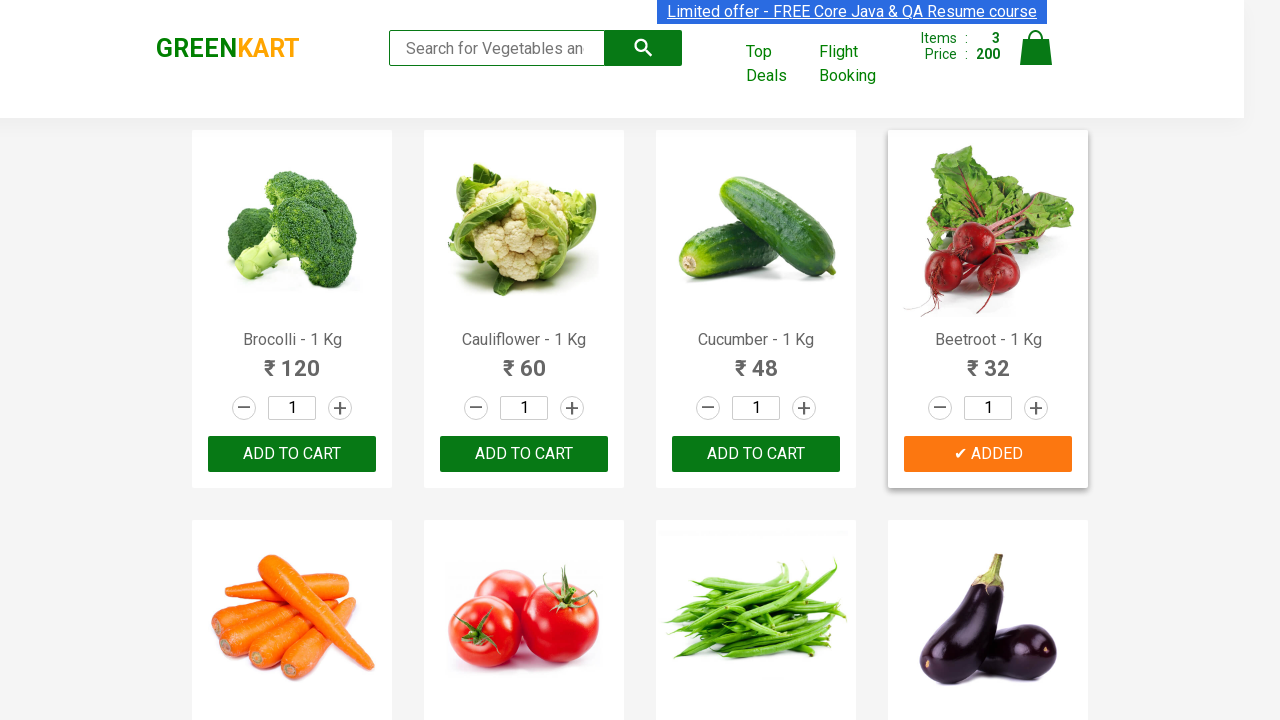

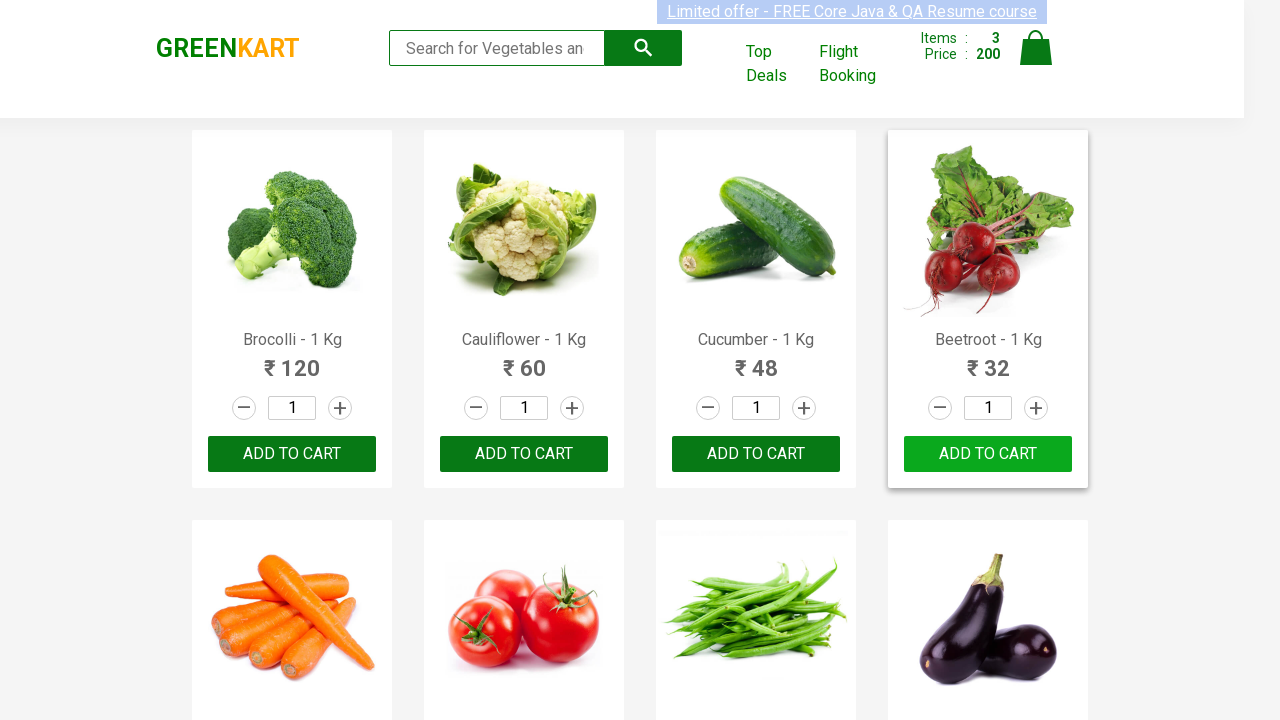